Tests parent-child dropdown selection functionality by selecting Bangalore as the origin station and Chennai as the destination station from linked dropdown menus.

Starting URL: https://rahulshettyacademy.com/dropdownsPractise/

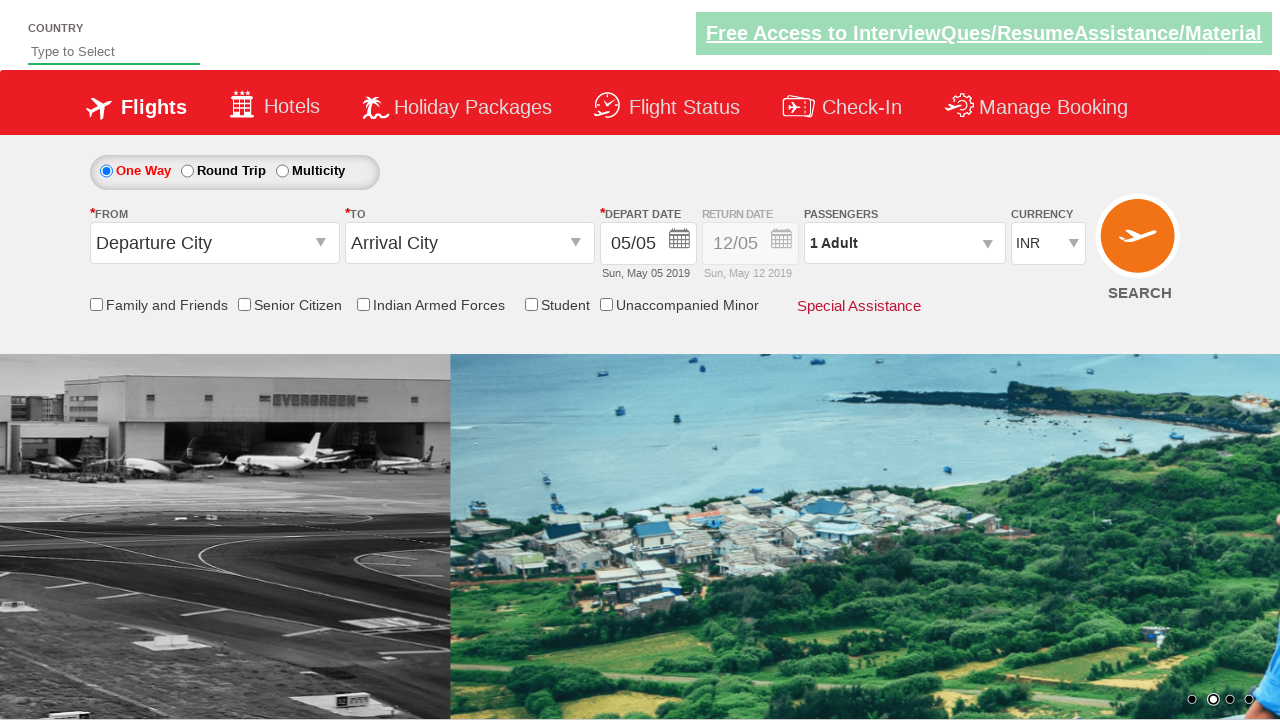

Clicked origin station dropdown to open it at (214, 243) on #ctl00_mainContent_ddl_originStation1_CTXT
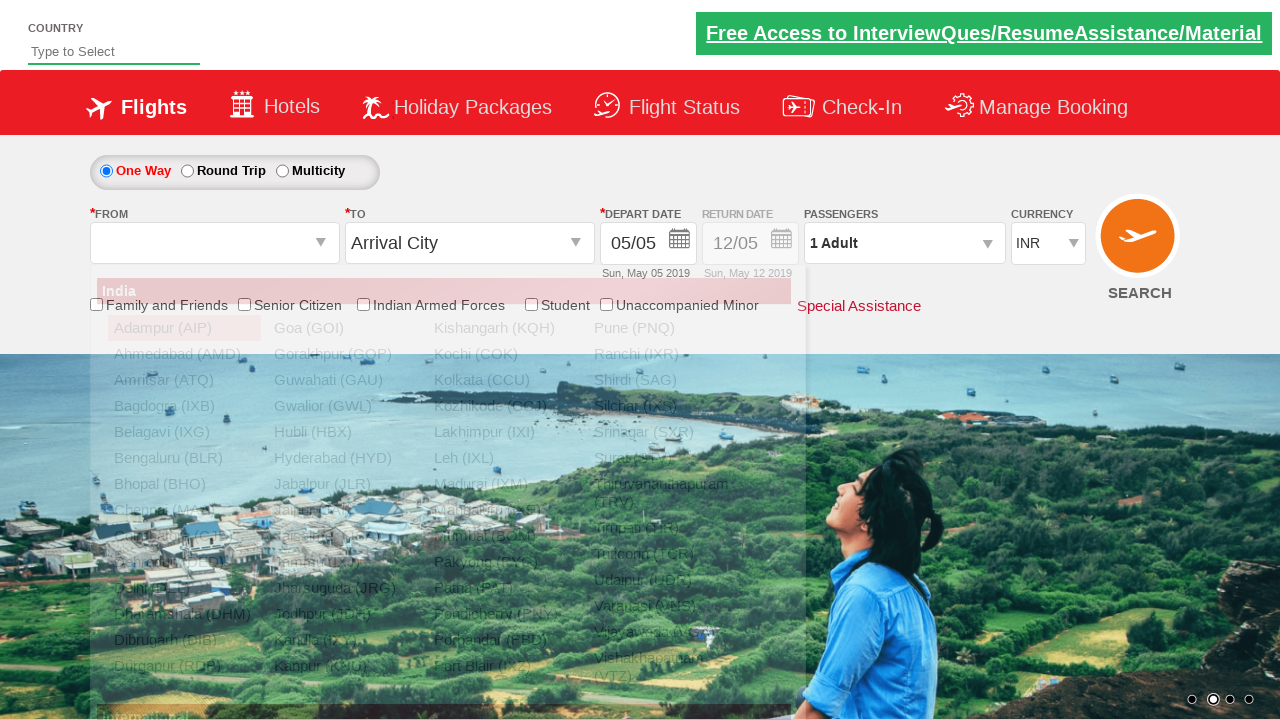

Selected Bangalore (BLR) as the origin station at (184, 458) on xpath=//a[@value='BLR']
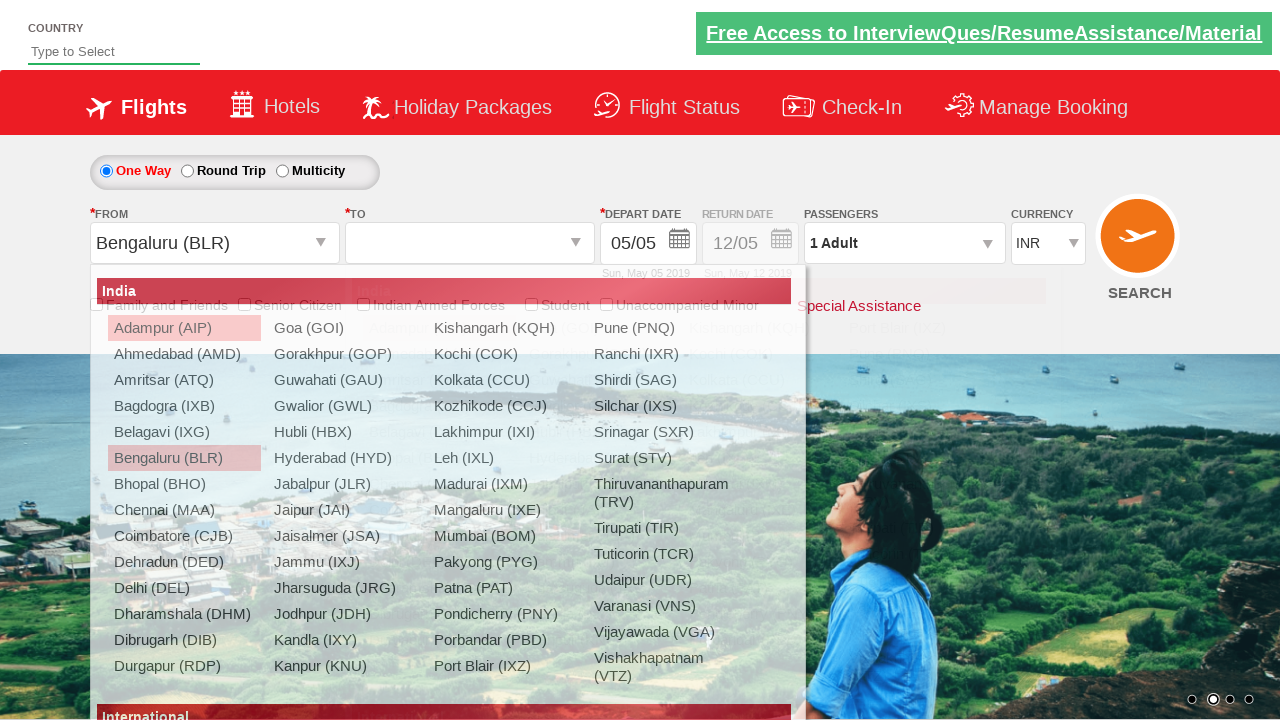

Waited for destination dropdown to be ready
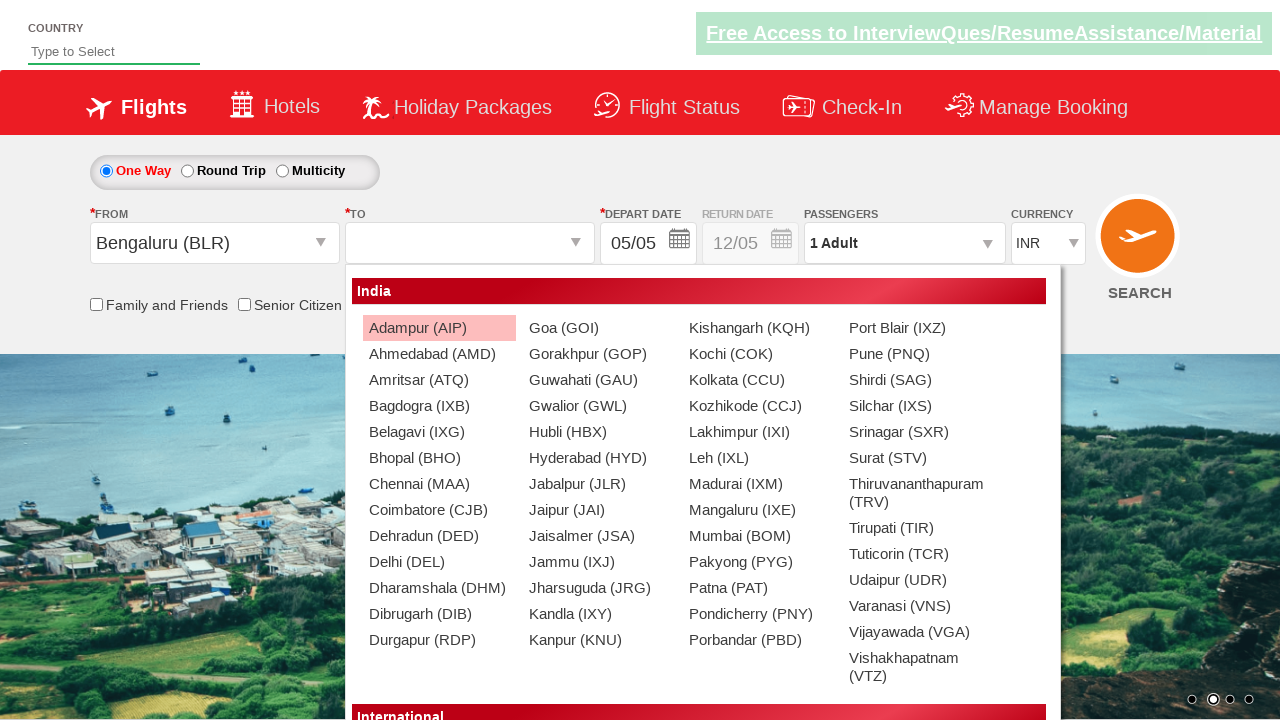

Selected Chennai (MAA) as the destination station at (439, 484) on xpath=//div[@id='glsctl00_mainContent_ddl_destinationStation1_CTNR']//a[@value='
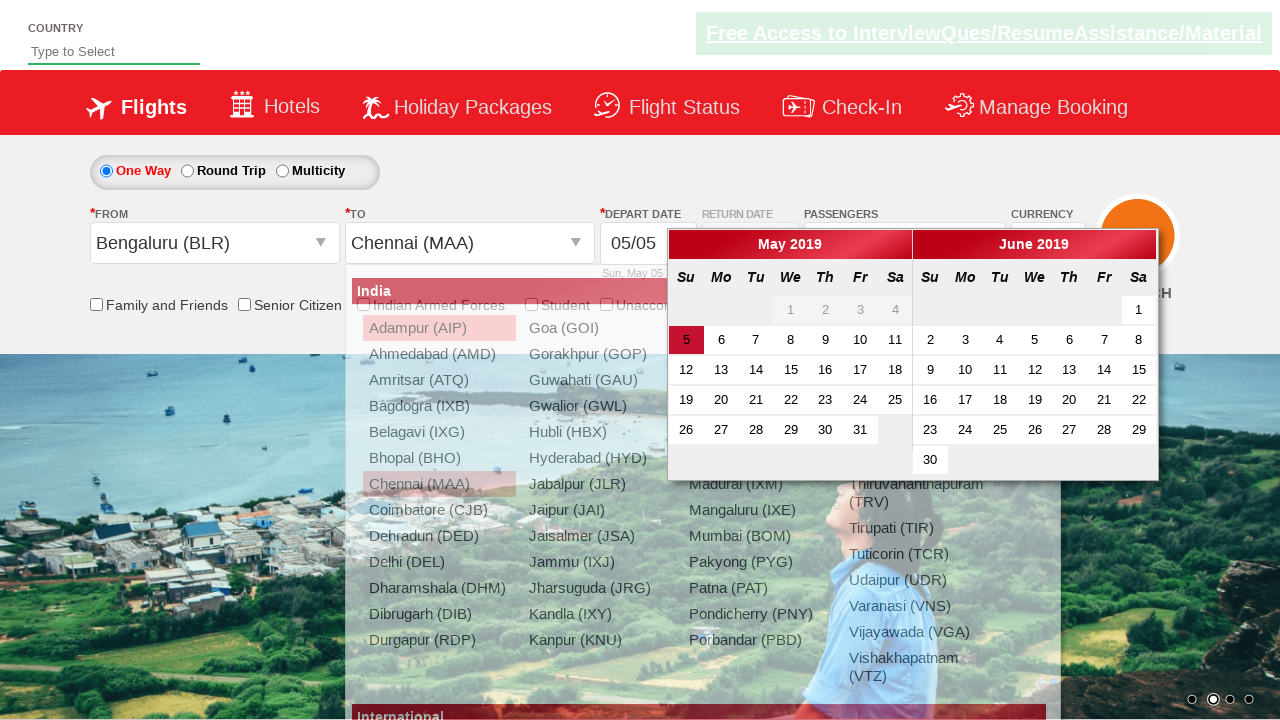

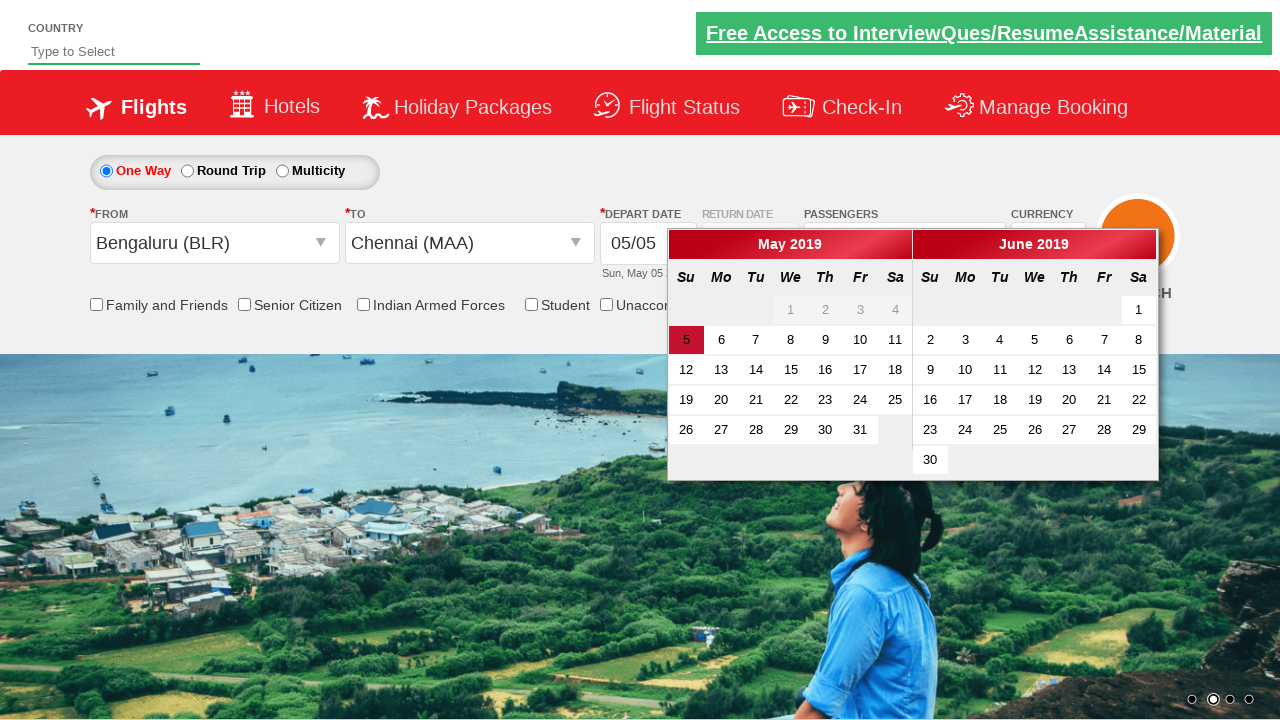